Tests hover functionality by hovering over an image card and verifying that the caption becomes visible

Starting URL: http://the-internet.herokuapp.com/hovers

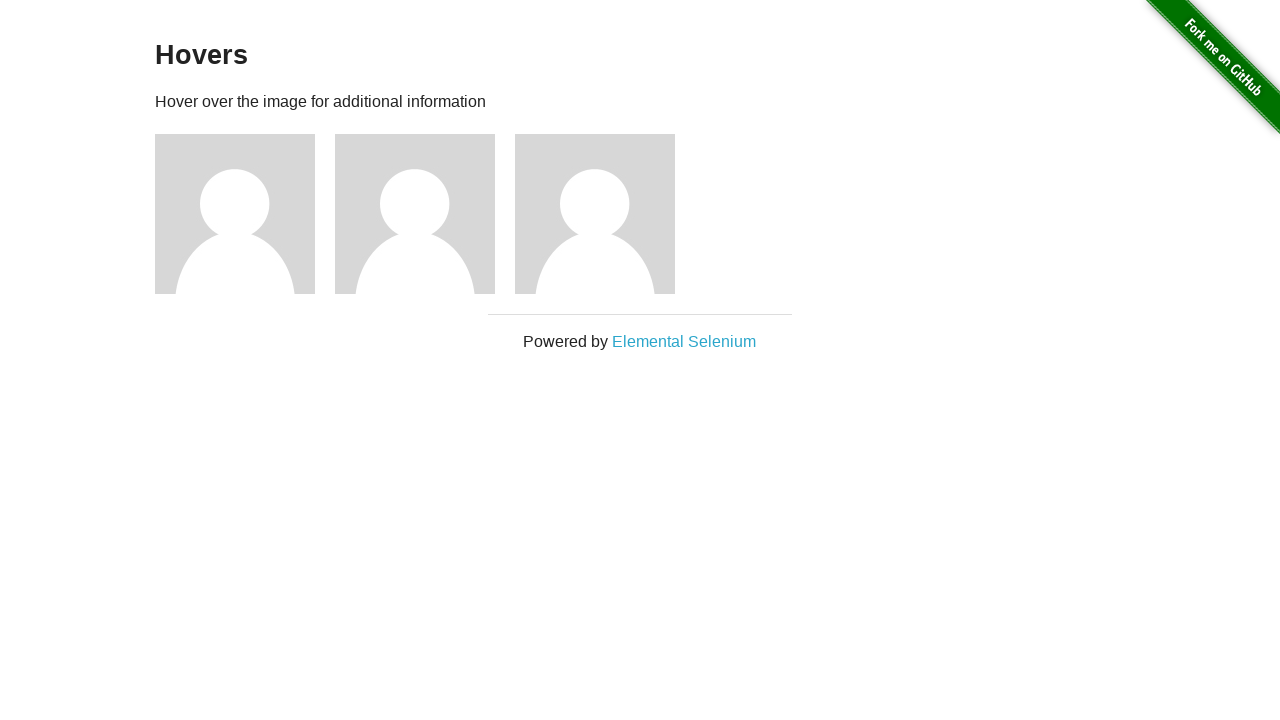

Located the first image card figure element
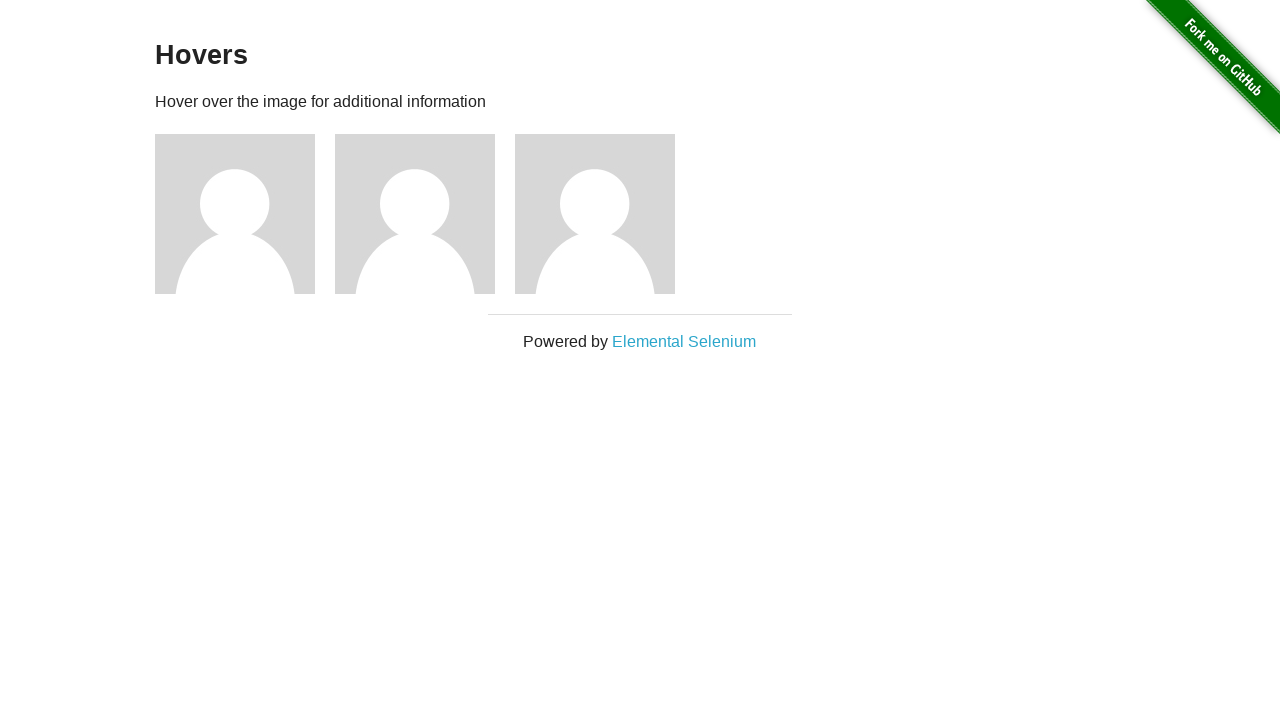

Hovered over the first image card at (245, 214) on .figure >> nth=0
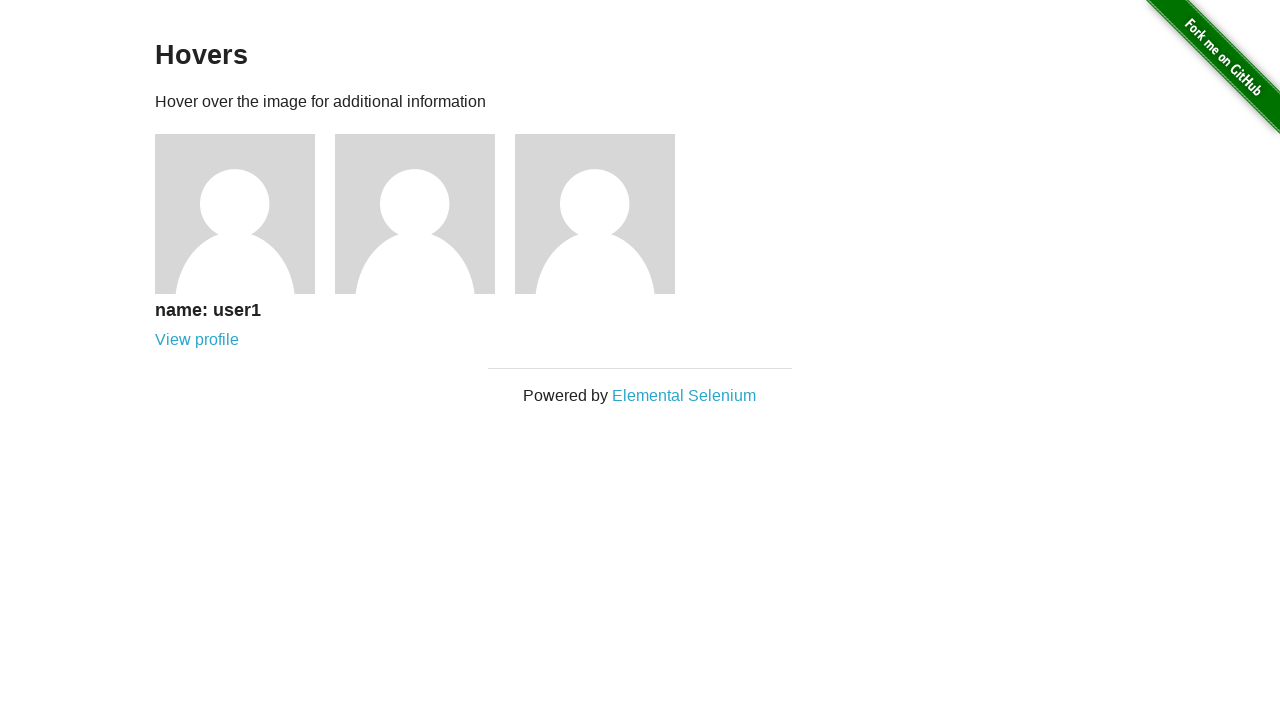

Located the figcaption element of the hovered image card
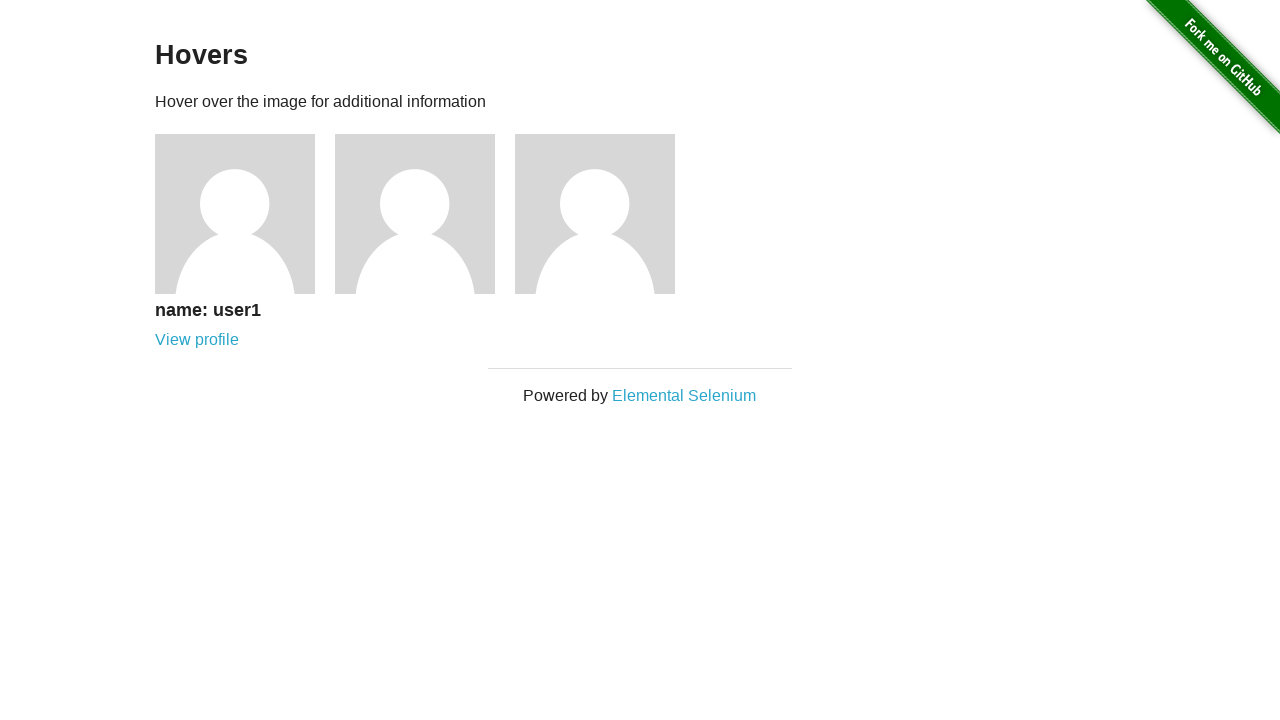

Verified that the figcaption is now visible after hover
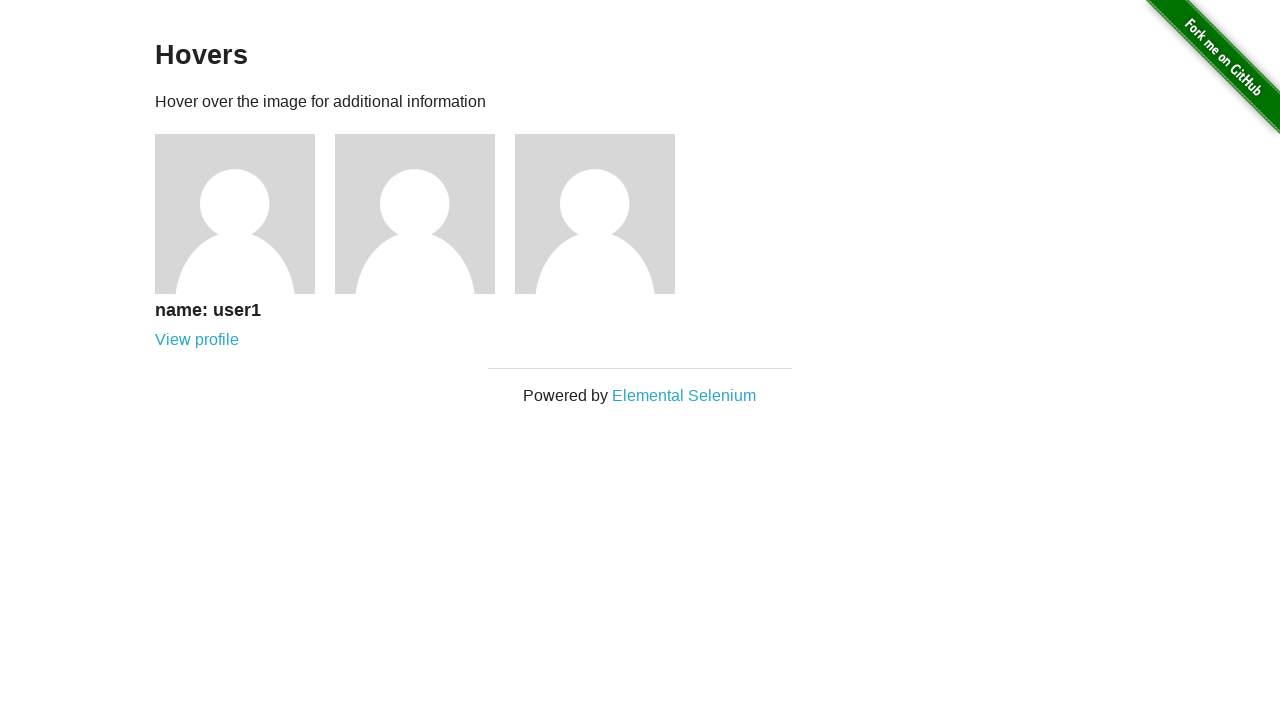

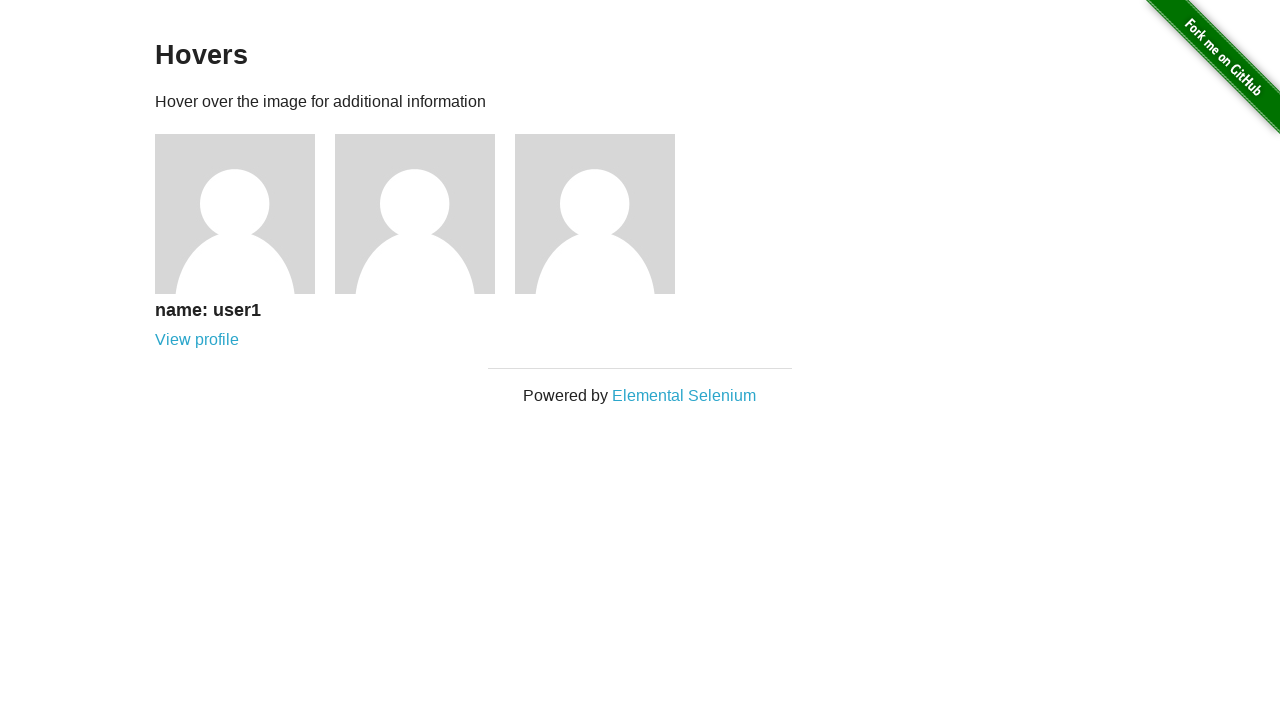